Navigates to the radio button demo page and verifies the Yes radio button element is present

Starting URL: https://demoqa.com/radio-button

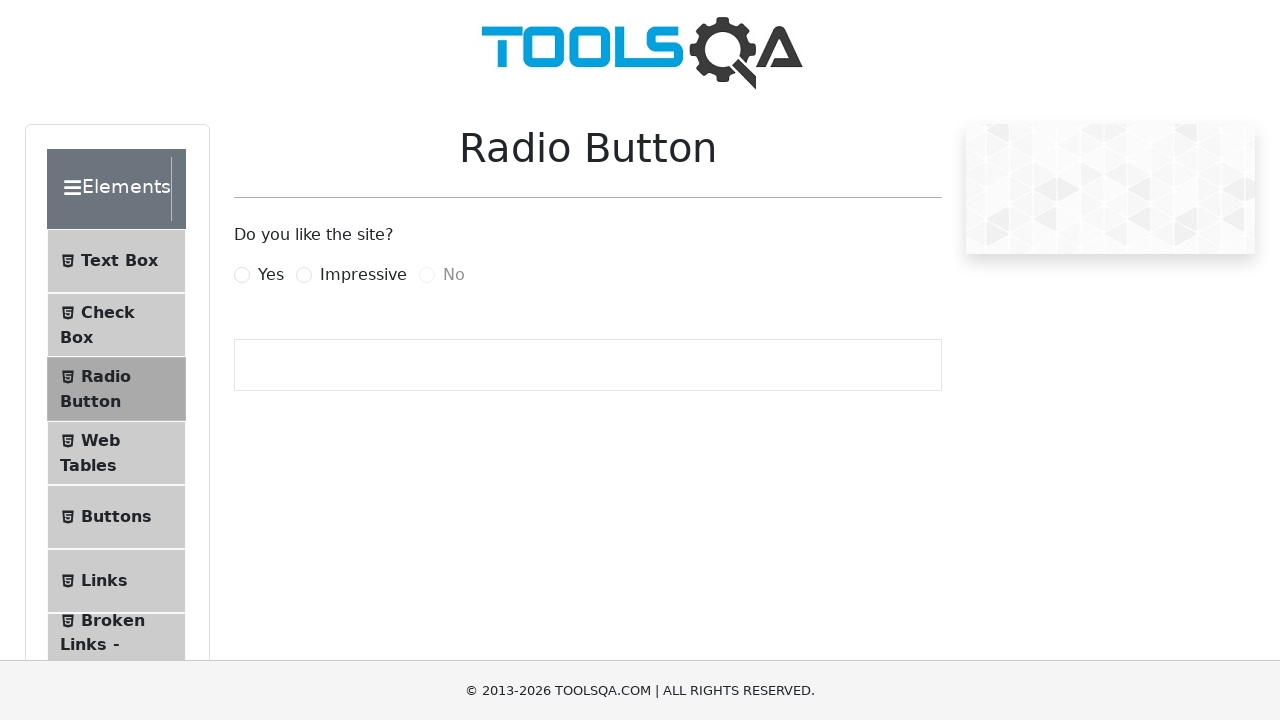

Navigated to radio button demo page
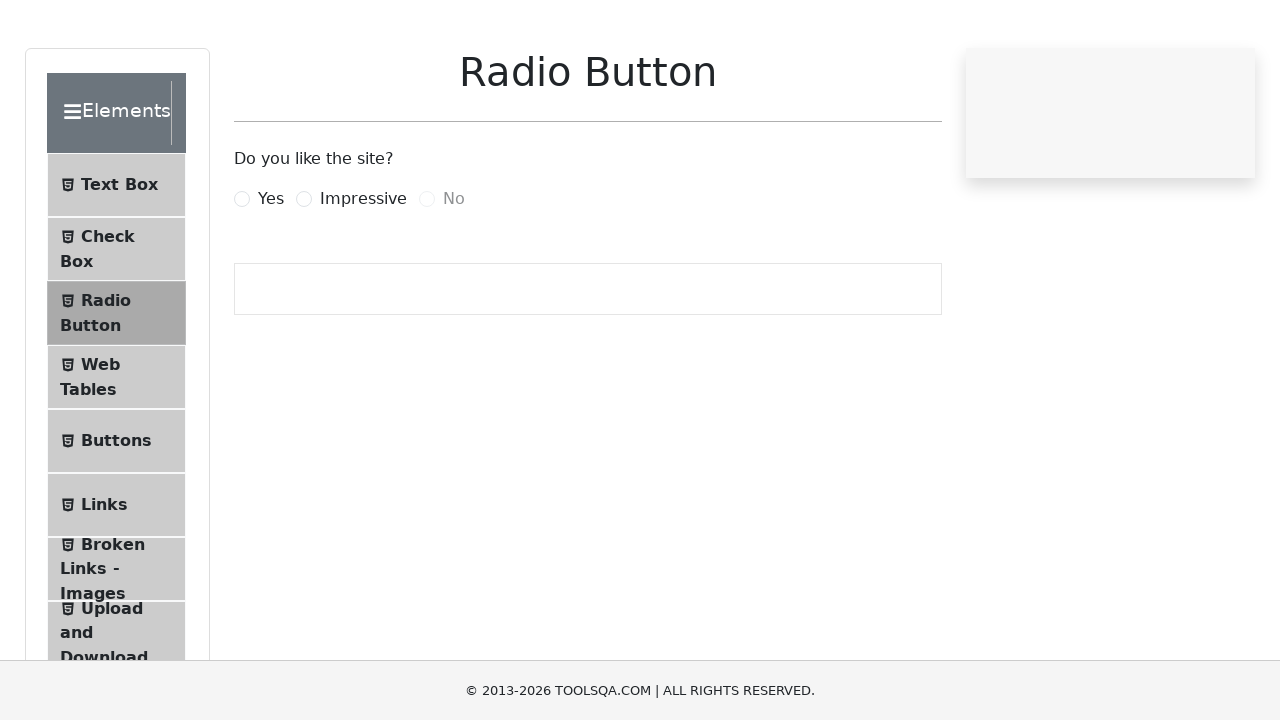

Yes radio button element is present on the page
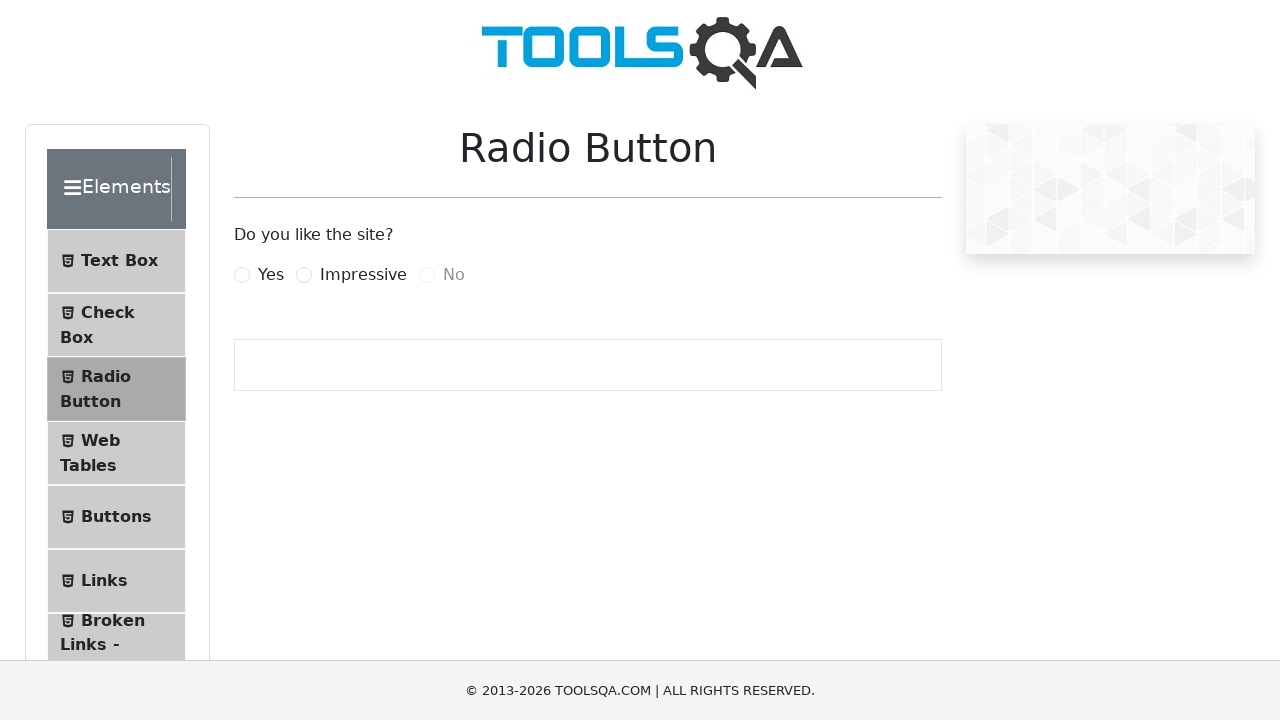

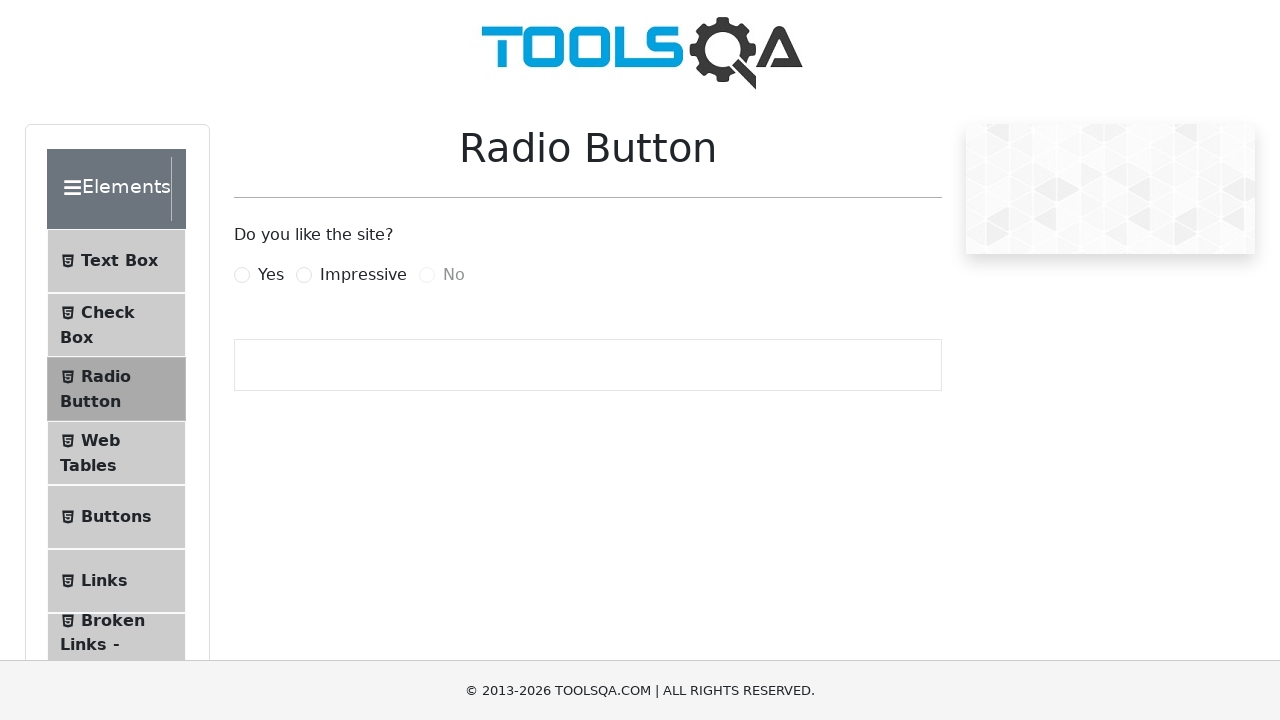